Navigates to a GitHub profile page and performs a search query using the search box, then submits the search form.

Starting URL: https://github.com/ramanshsharma2806

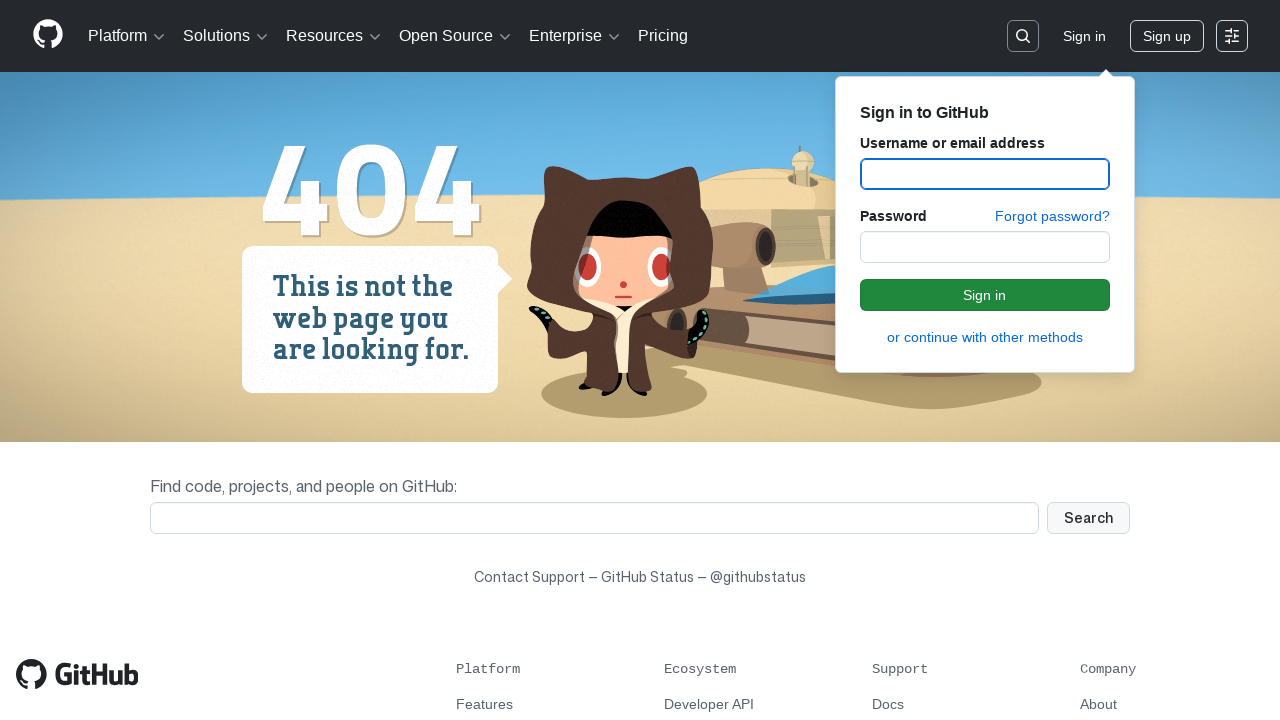

Filled search box with 'ramanshsharma2806' on input[name='q']
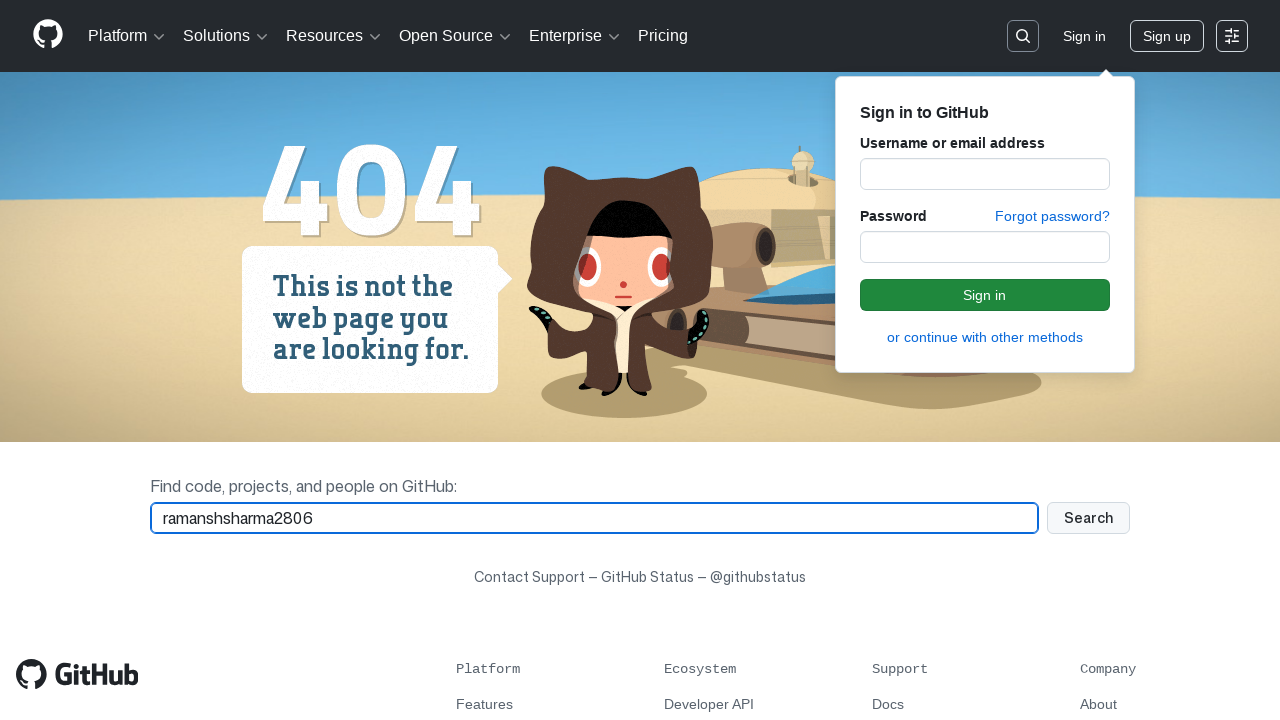

Waited 2 seconds for autocomplete suggestions
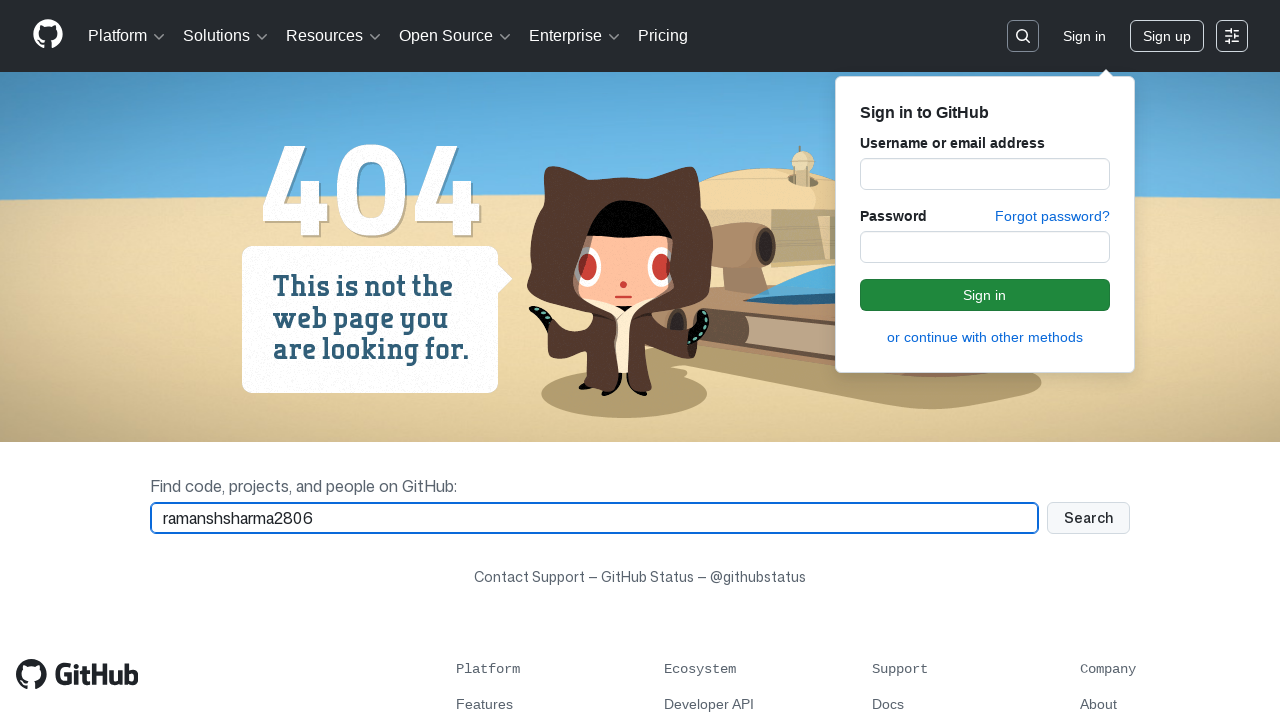

Pressed Enter to submit search query on input[name='q']
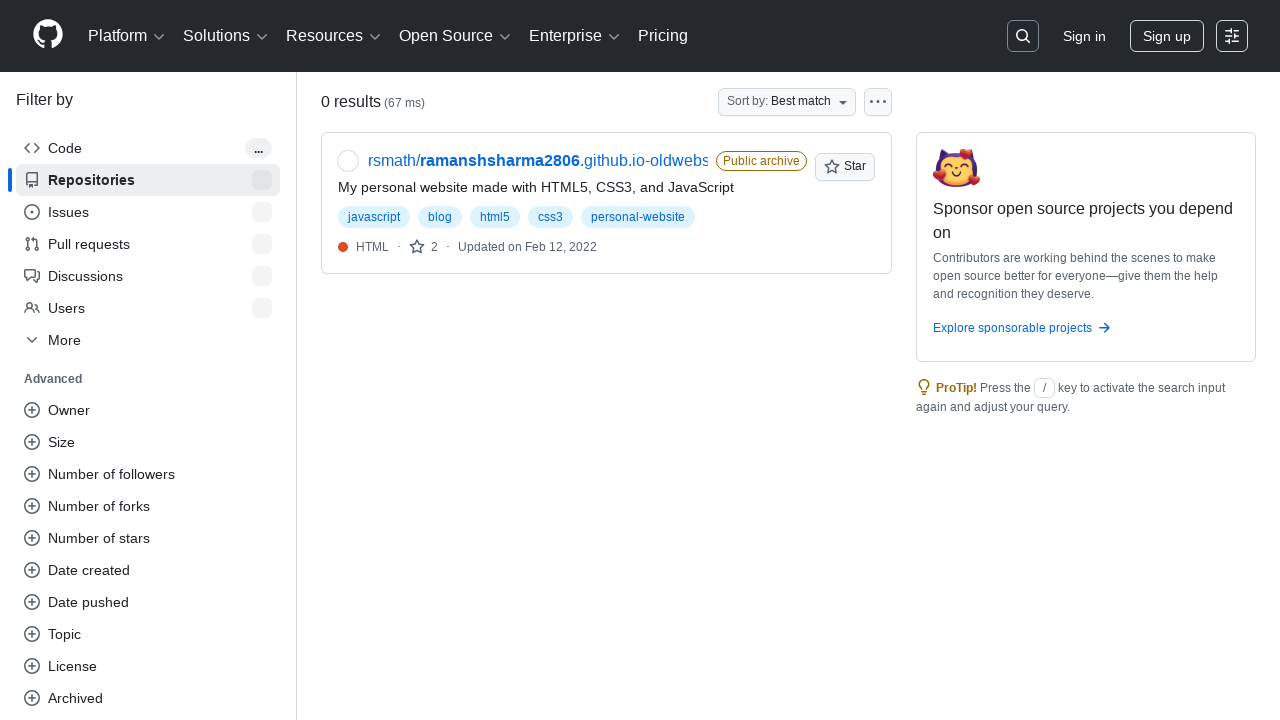

Waited for search results page to load (networkidle)
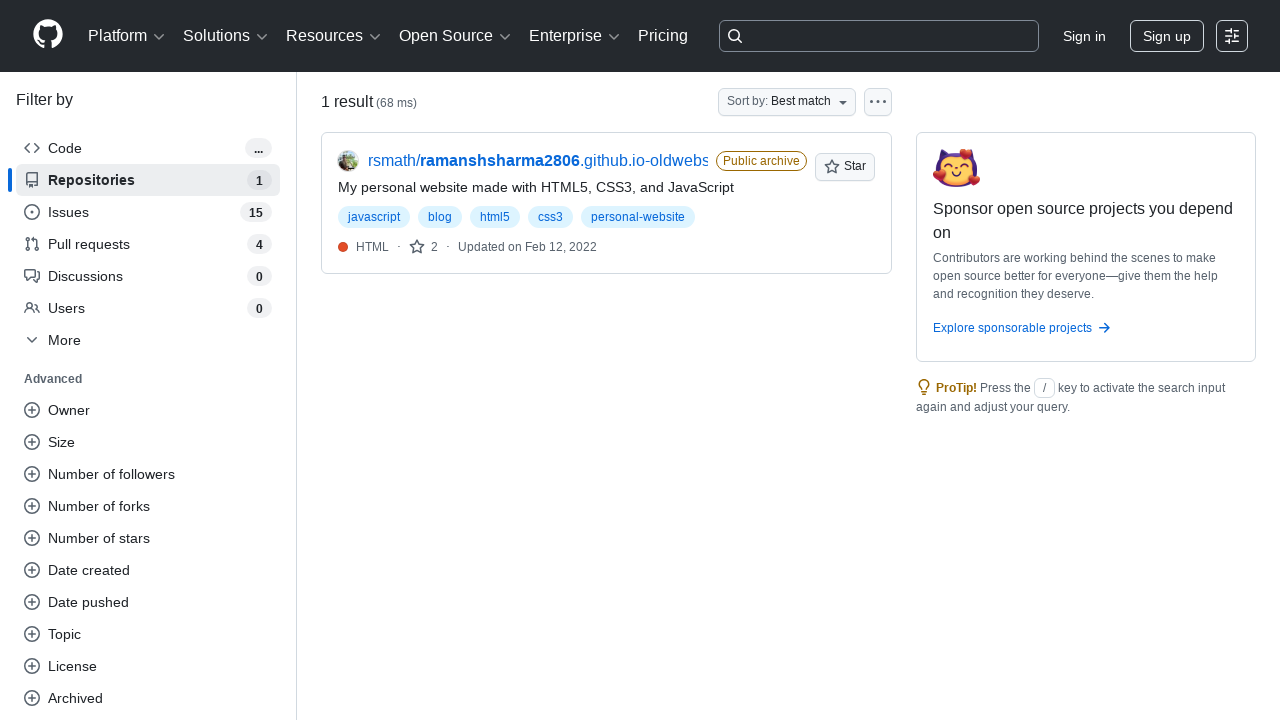

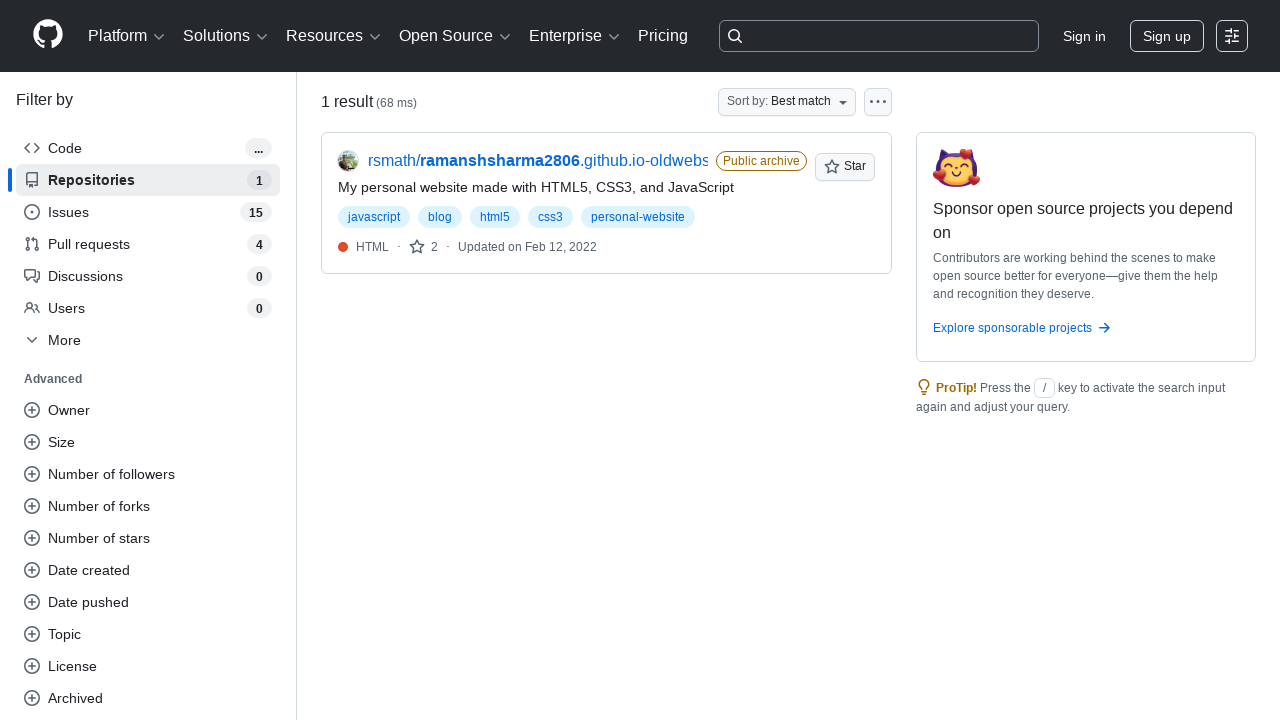